Tests waiting for a loading spinner to become invisible before verifying the loaded content appears.

Starting URL: https://the-internet.herokuapp.com/dynamic_loading/1

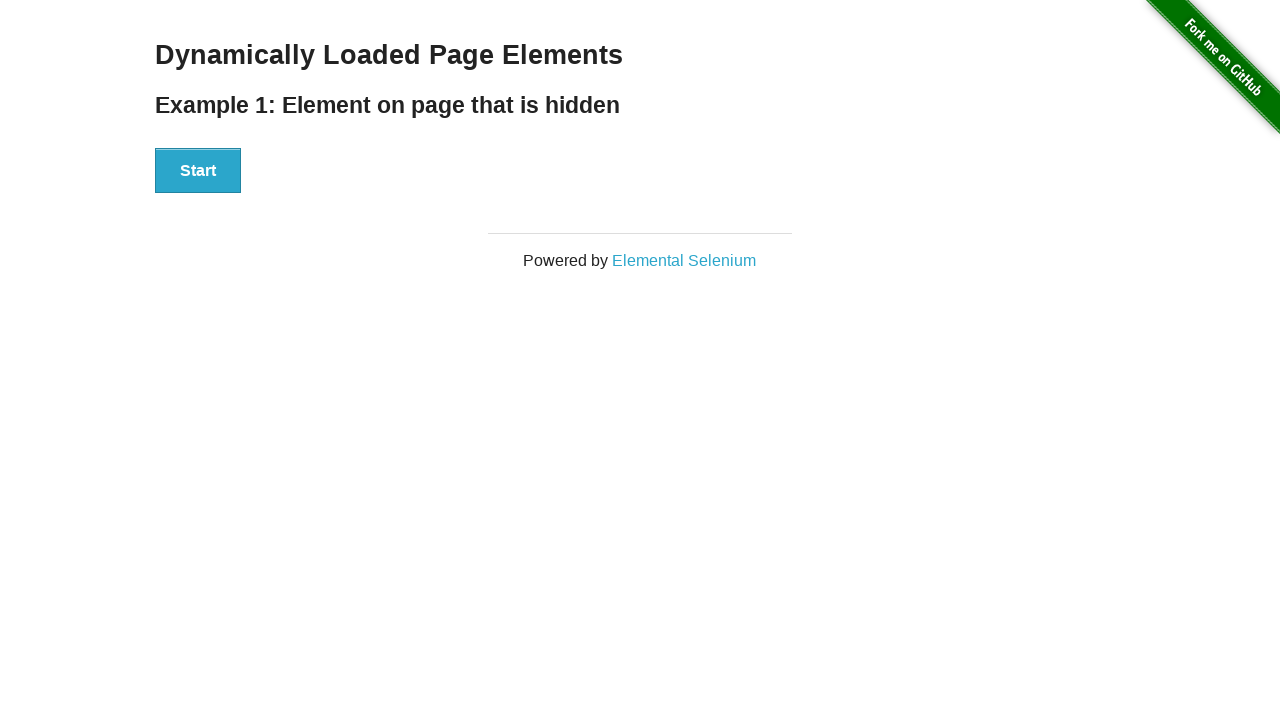

Clicked the Start button to initiate dynamic loading at (198, 171) on #start button
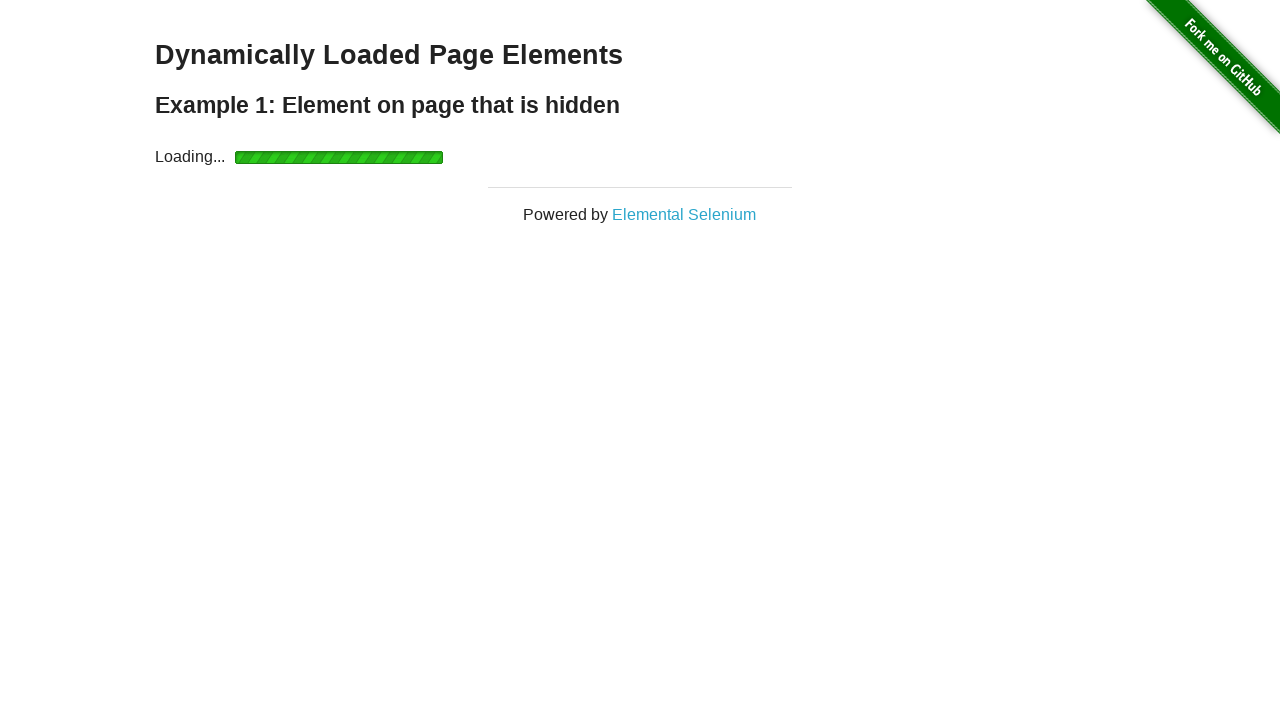

Waited for loading spinner to become invisible
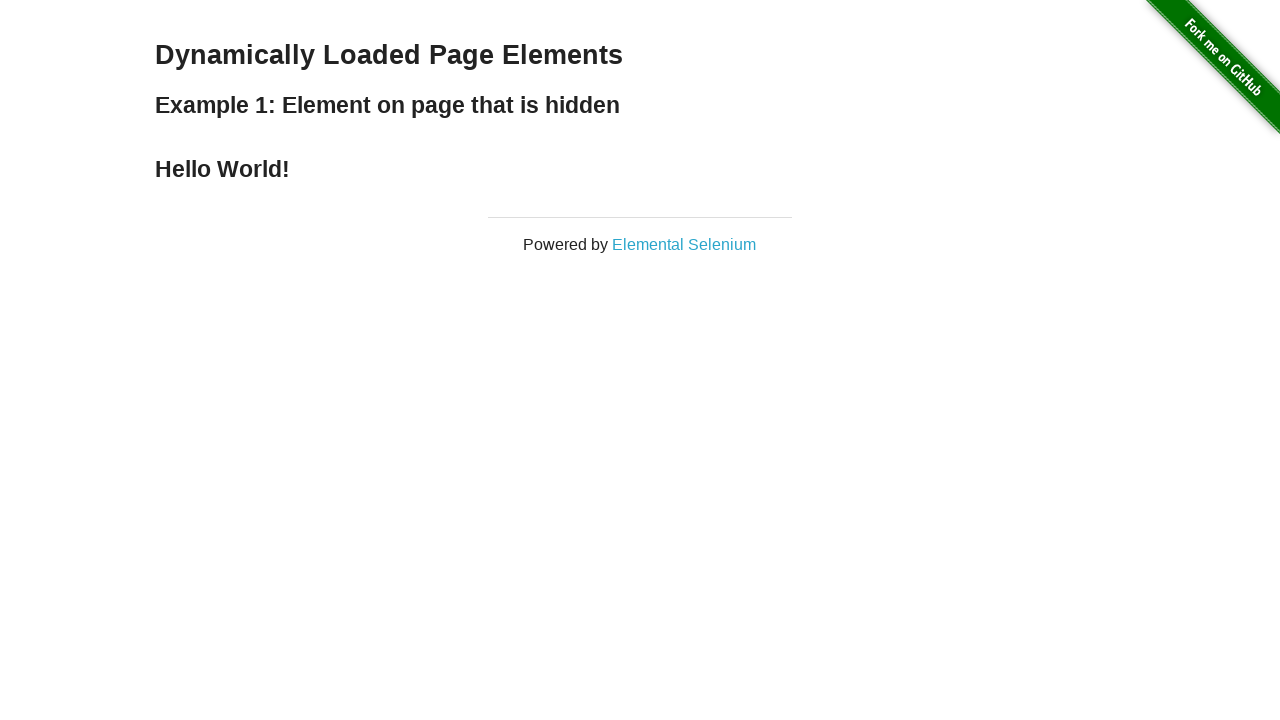

Verified that the loaded content 'Hello World!' became visible
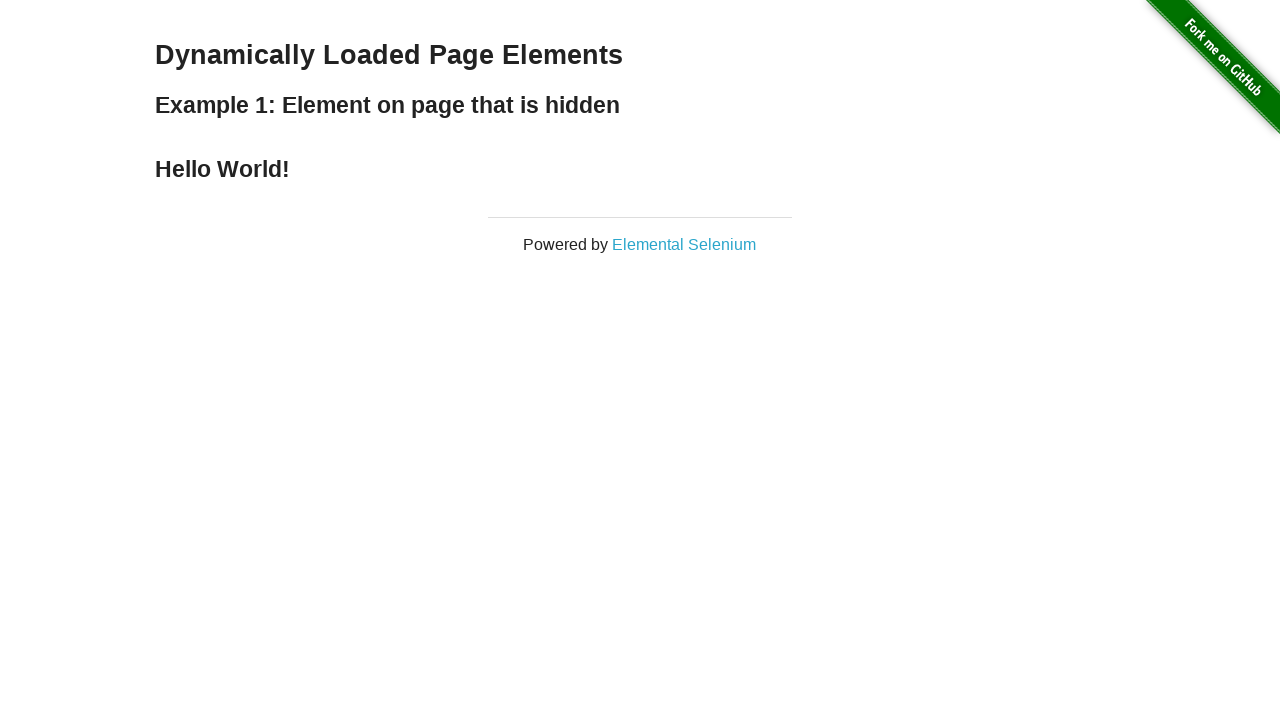

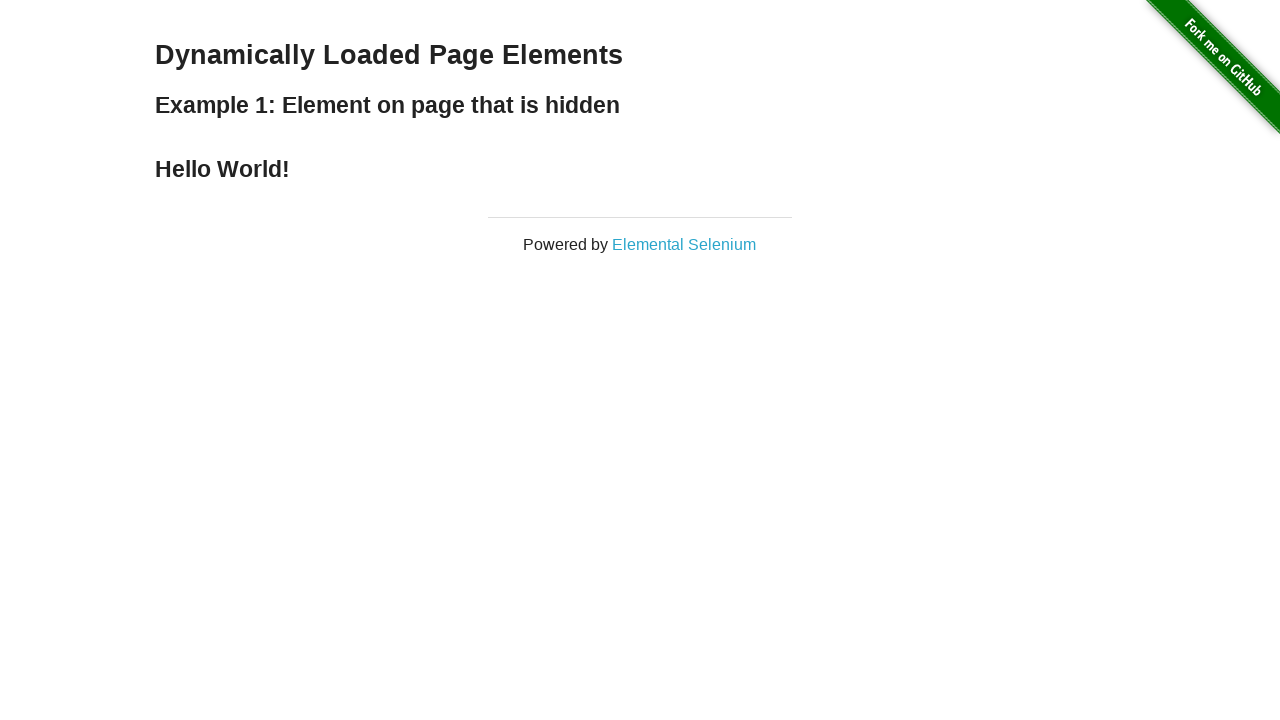